Tests getting the active element and verifying it changes after clicking

Starting URL: http://guinea-pig.webdriver.io

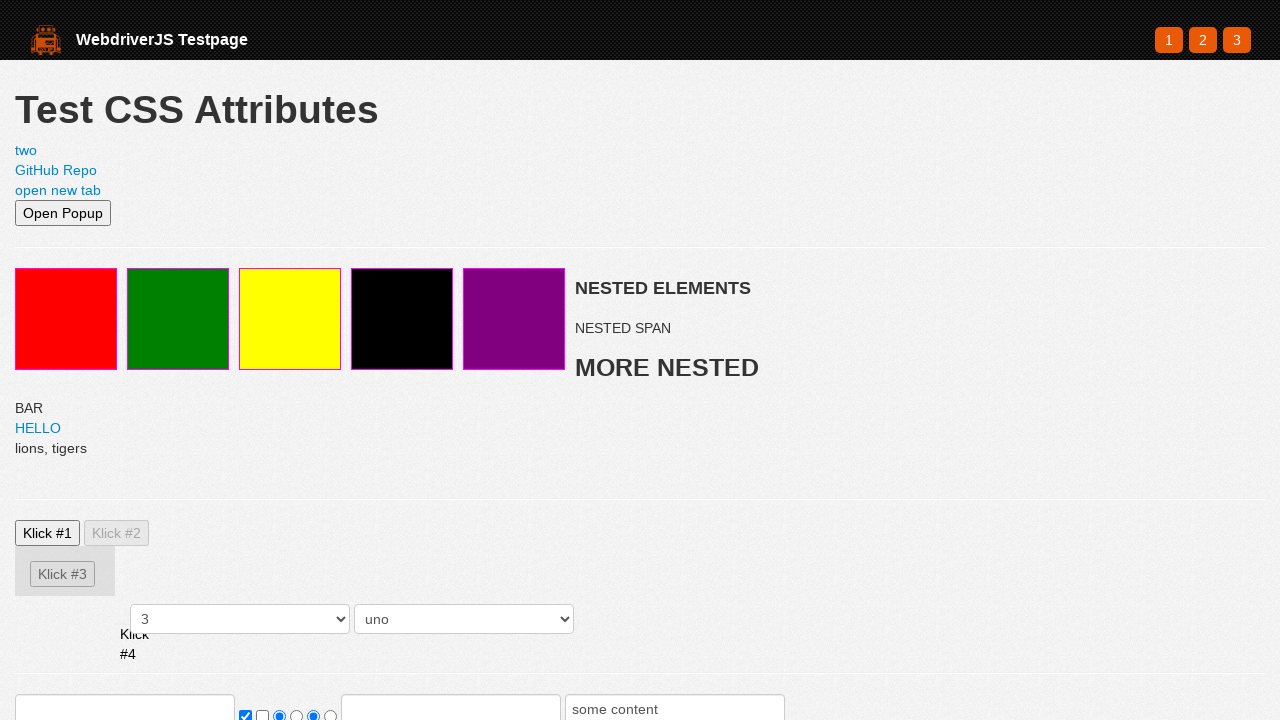

Clicked on textarea element at (125, 530) on textarea
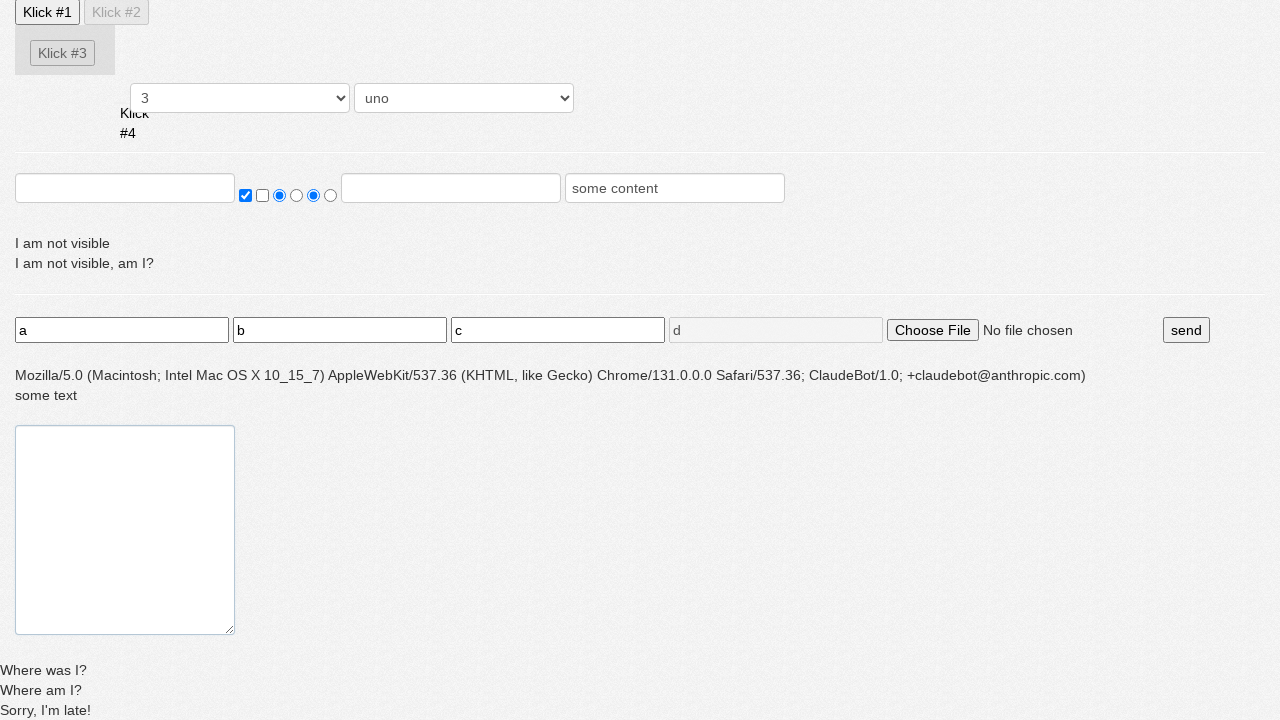

Retrieved active element tag name: textarea
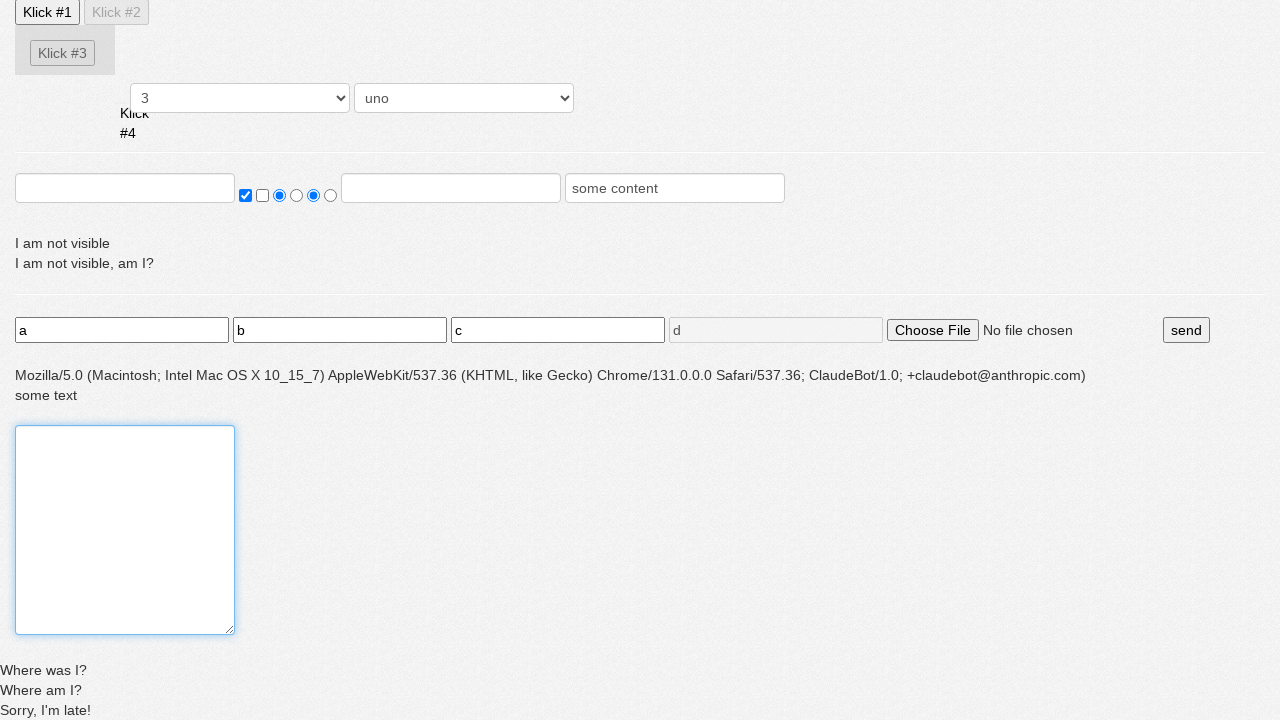

Asserted that textarea is the active element
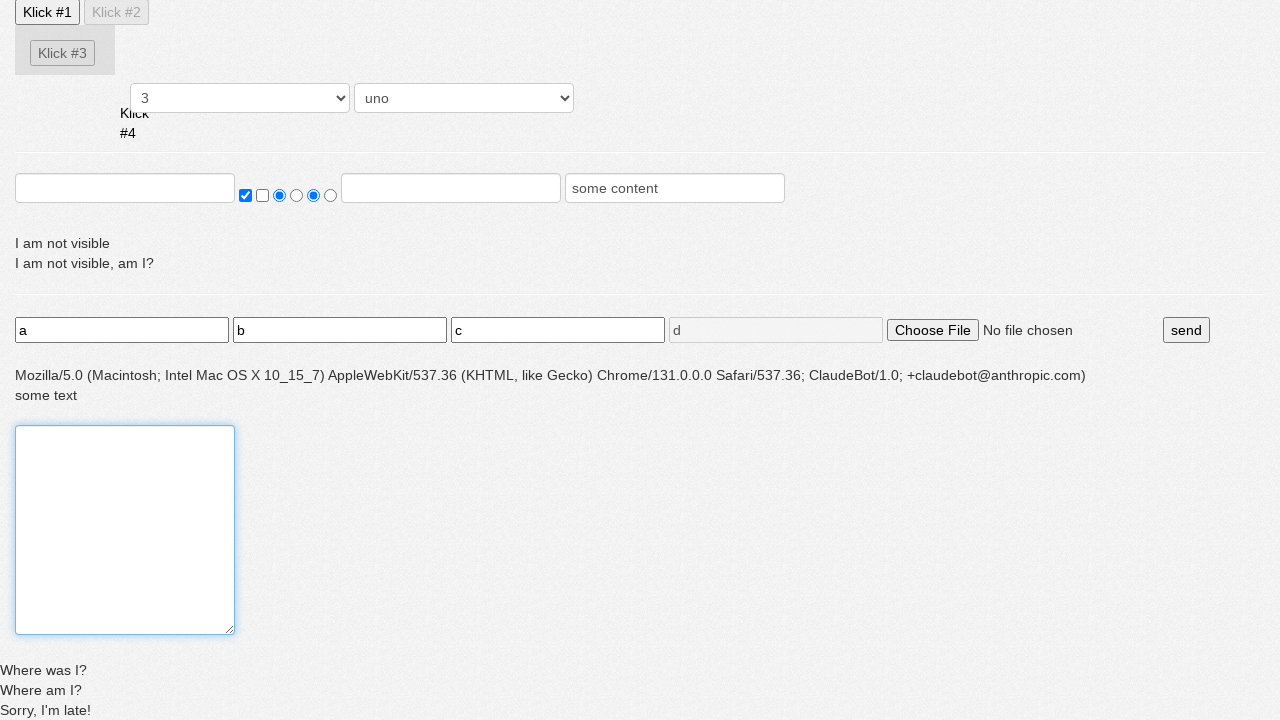

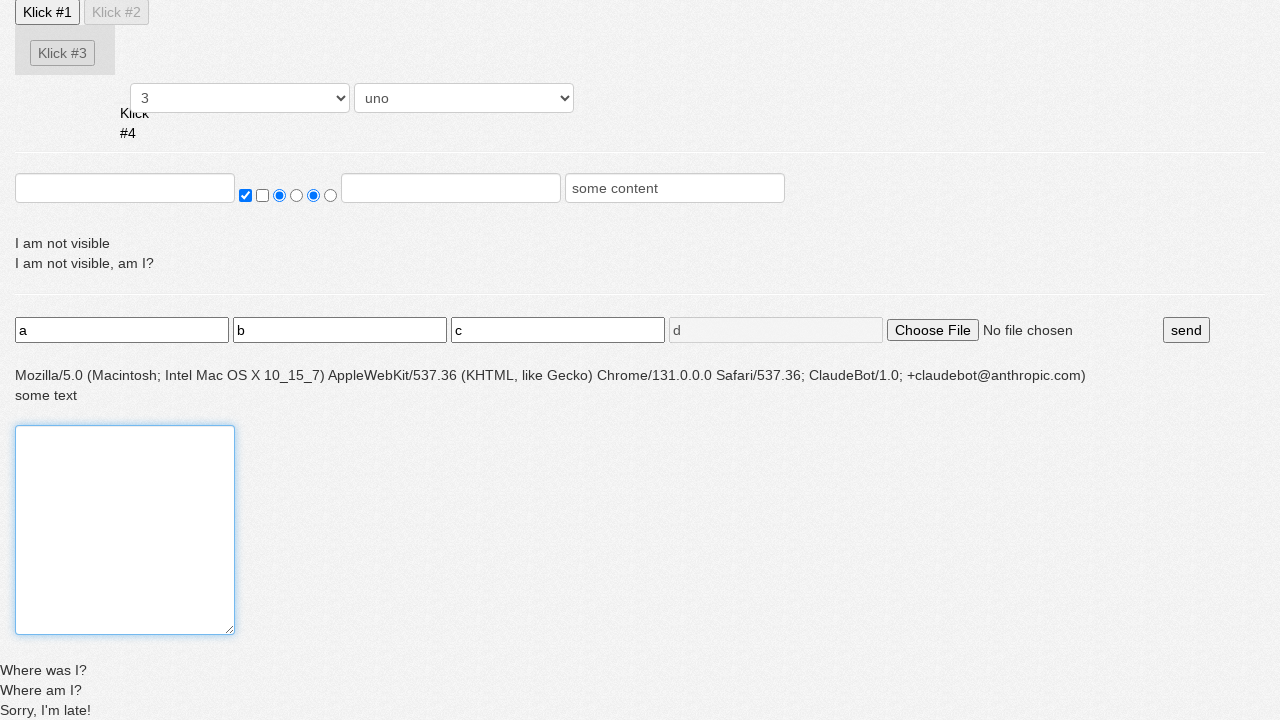